Tests keyboard handling by filling a text box, using TAB key to navigate to the next field, and typing text with SHIFT key held down to produce uppercase text

Starting URL: https://demoqa.com/text-box

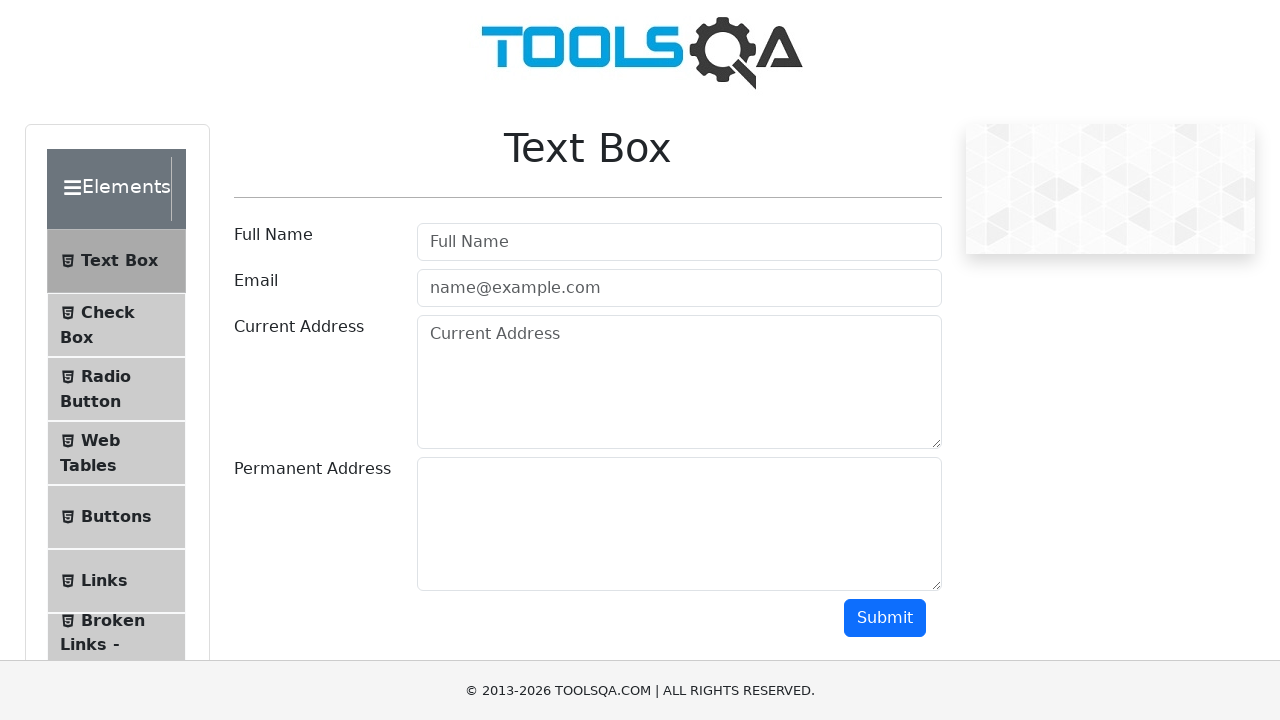

Navigated to https://demoqa.com/text-box
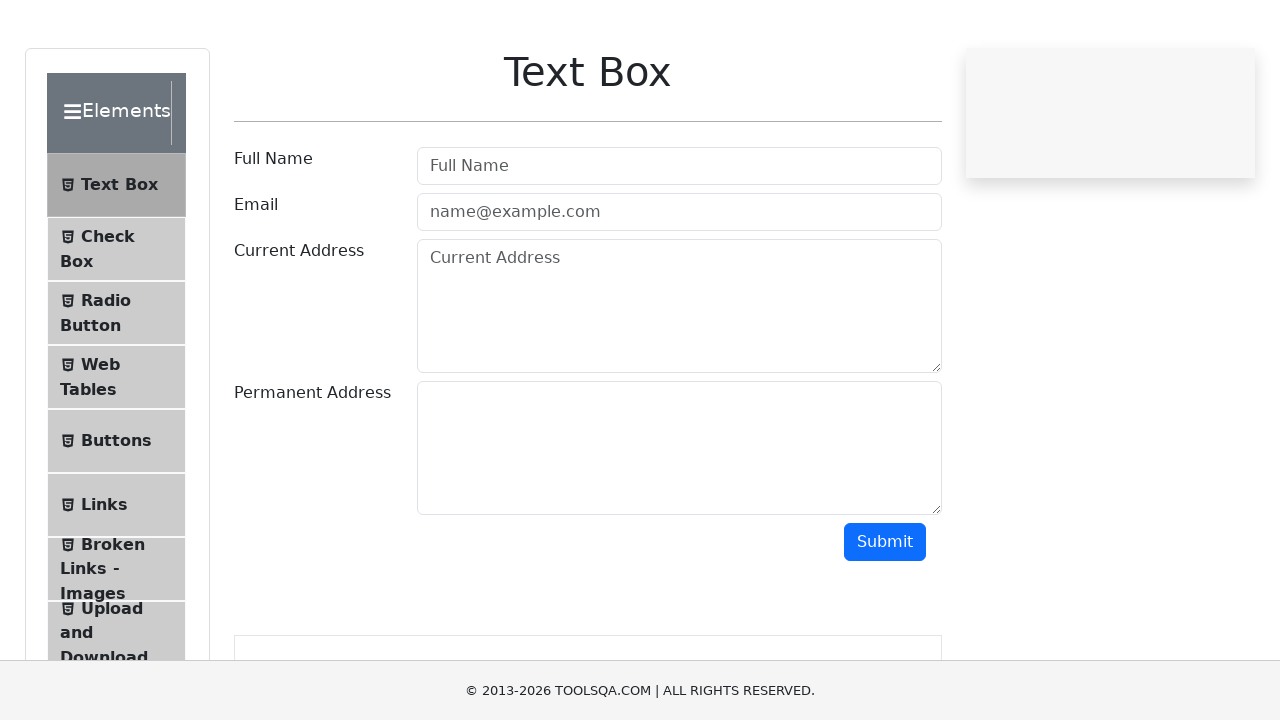

Filled userName field with 'My Name is Gopal' on #userName
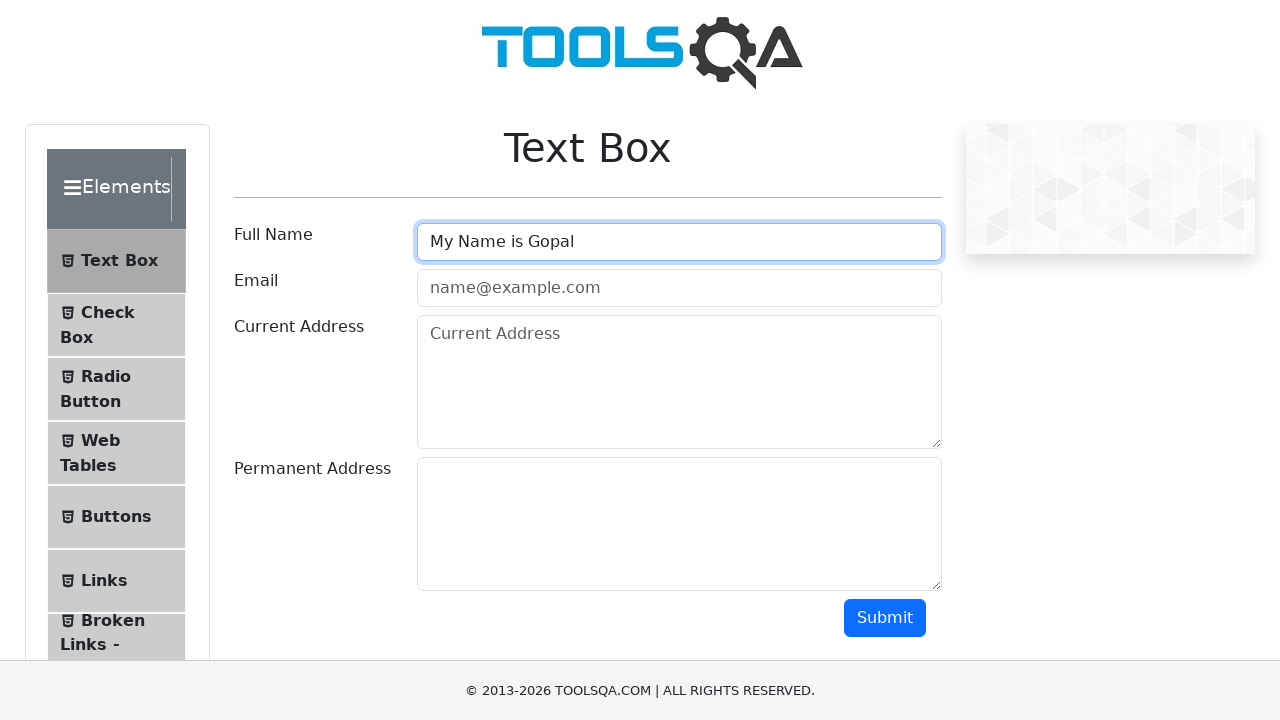

Pressed TAB key to navigate to next field
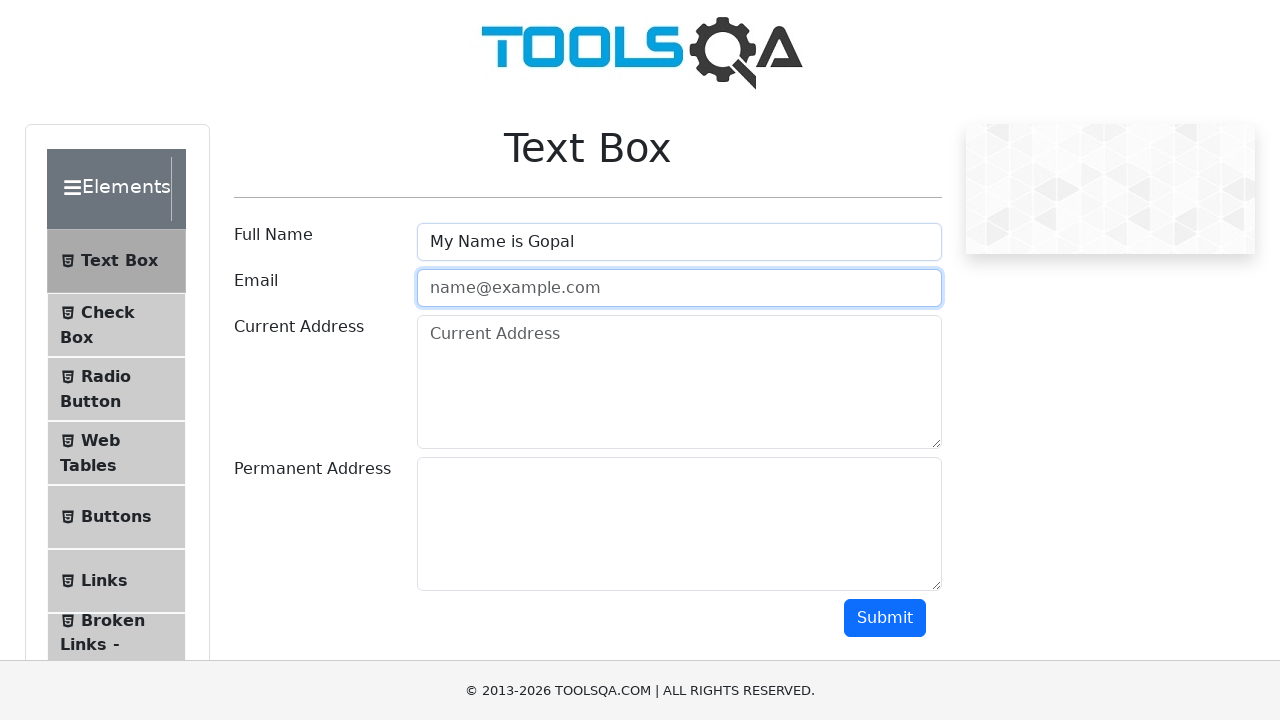

Pressed and held SHIFT key
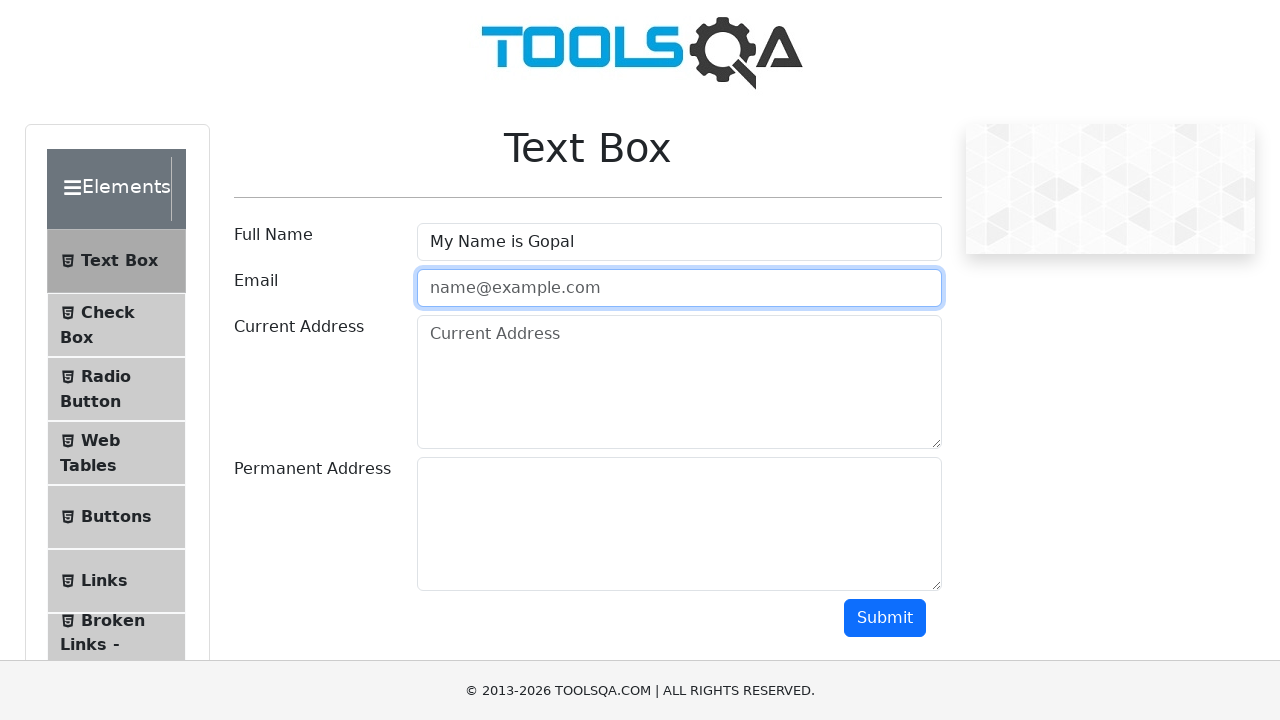

Typed 'test' with SHIFT held down (produced uppercase 'TEST')
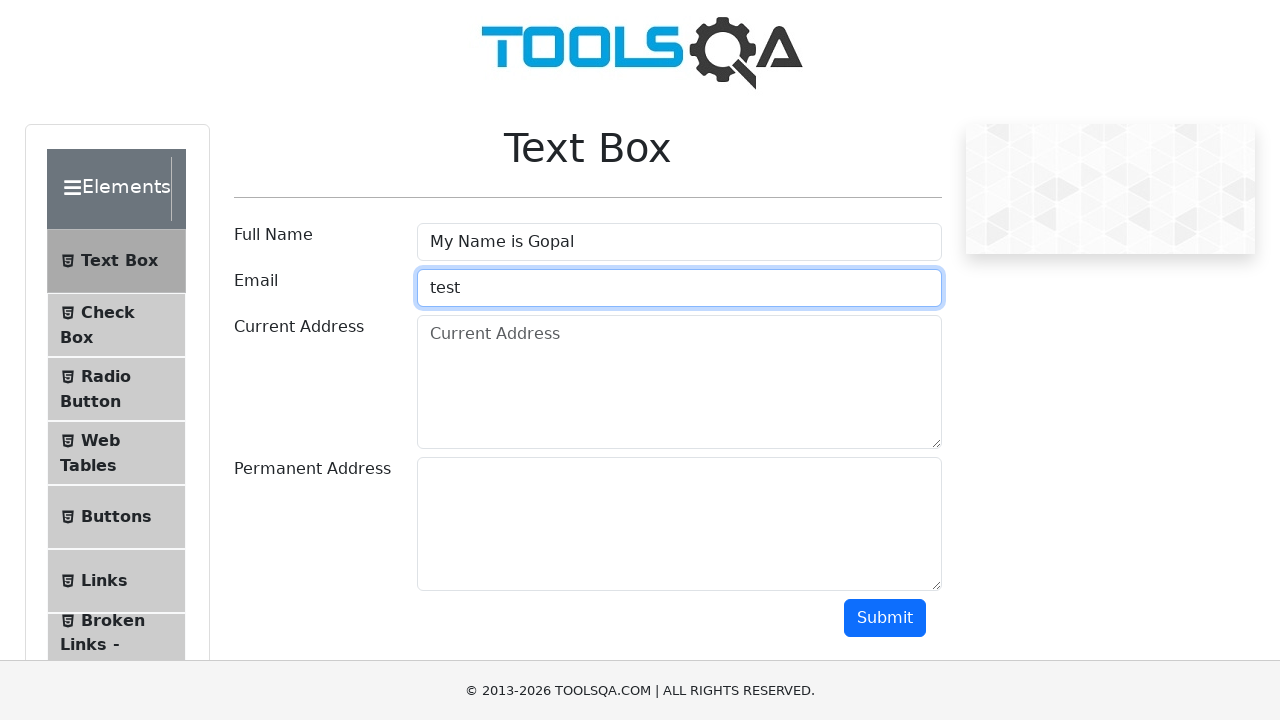

Released SHIFT key
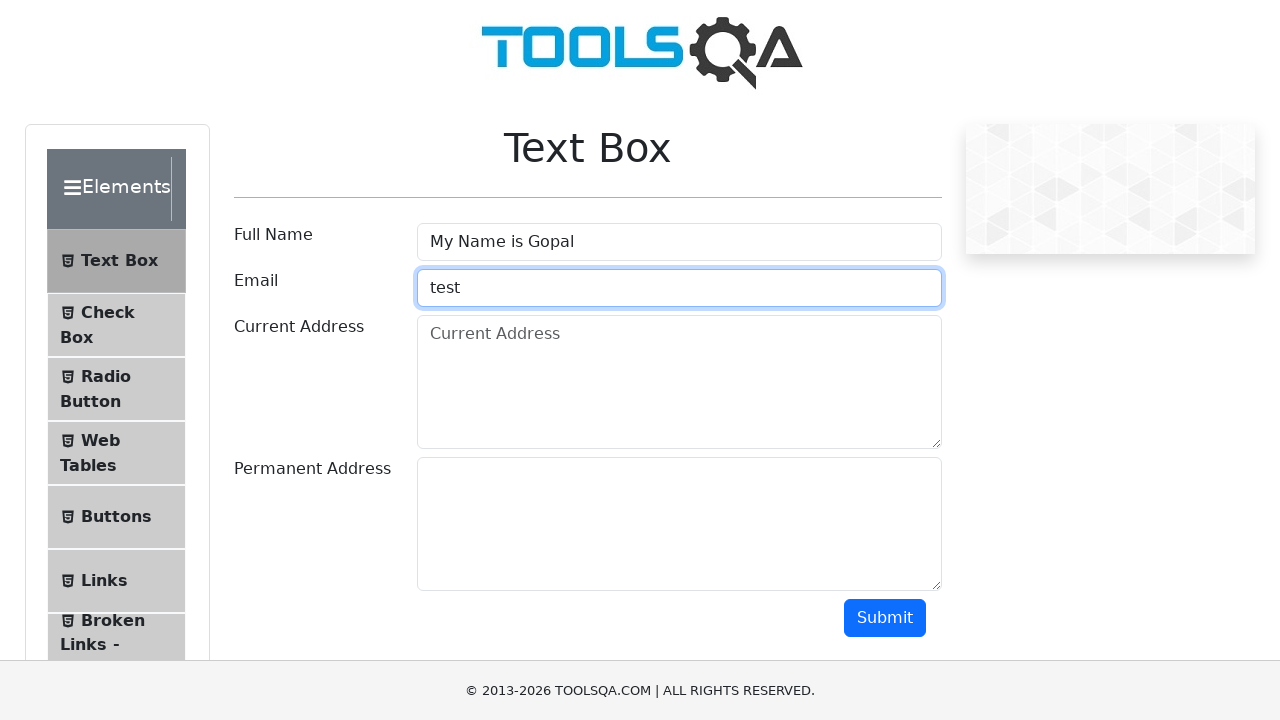

Waited 1 second to observe the result
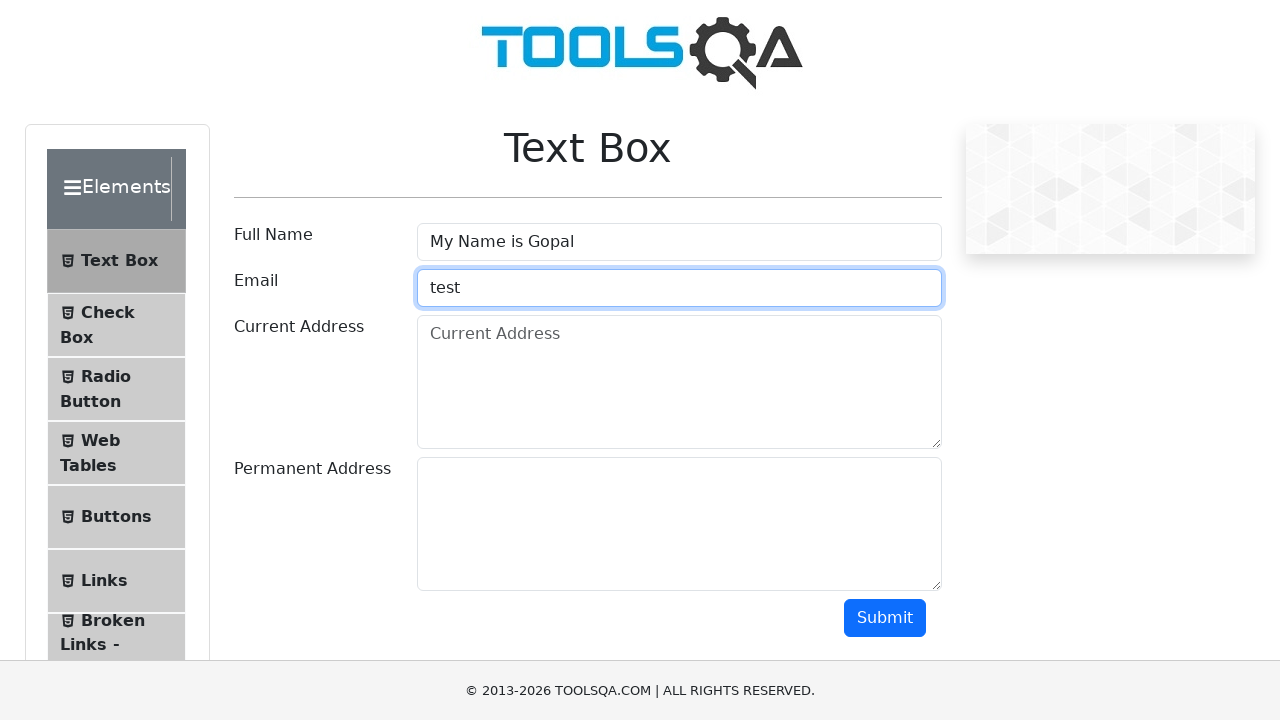

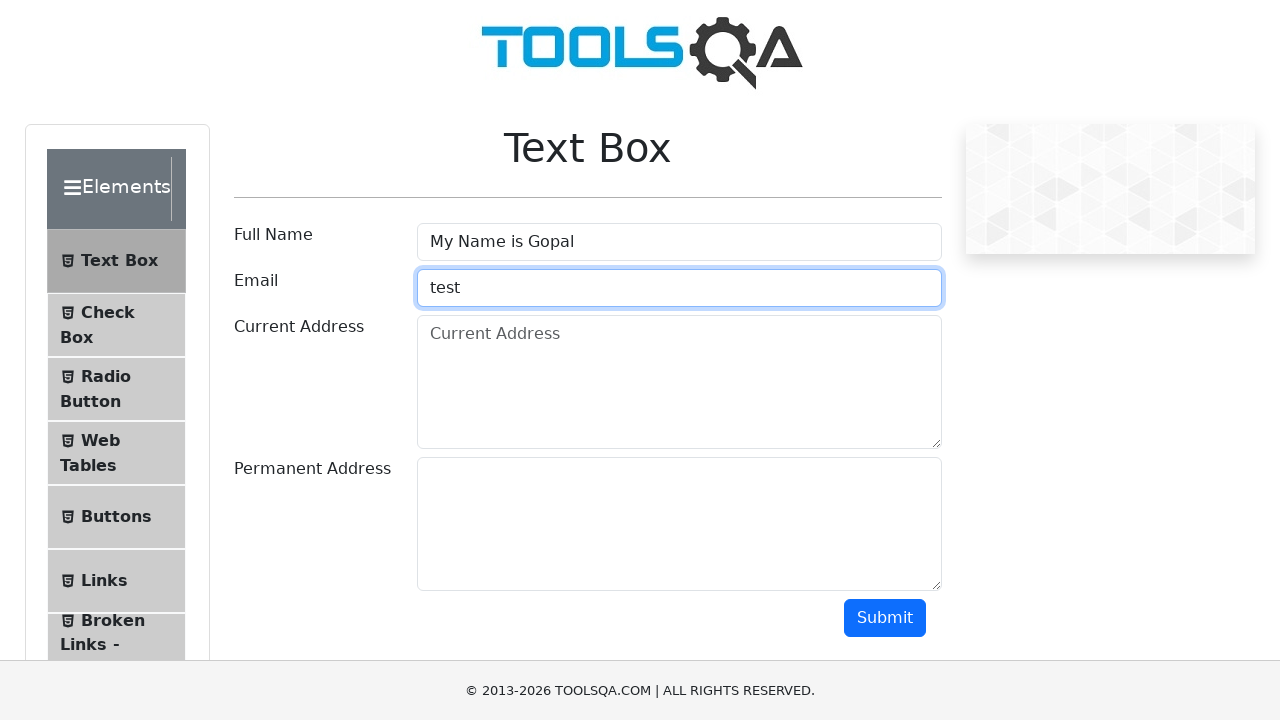